Tests the date picker functionality on OYO Rooms website by navigating to the August month and selecting the 25th date for booking.

Starting URL: https://www.oyorooms.com/

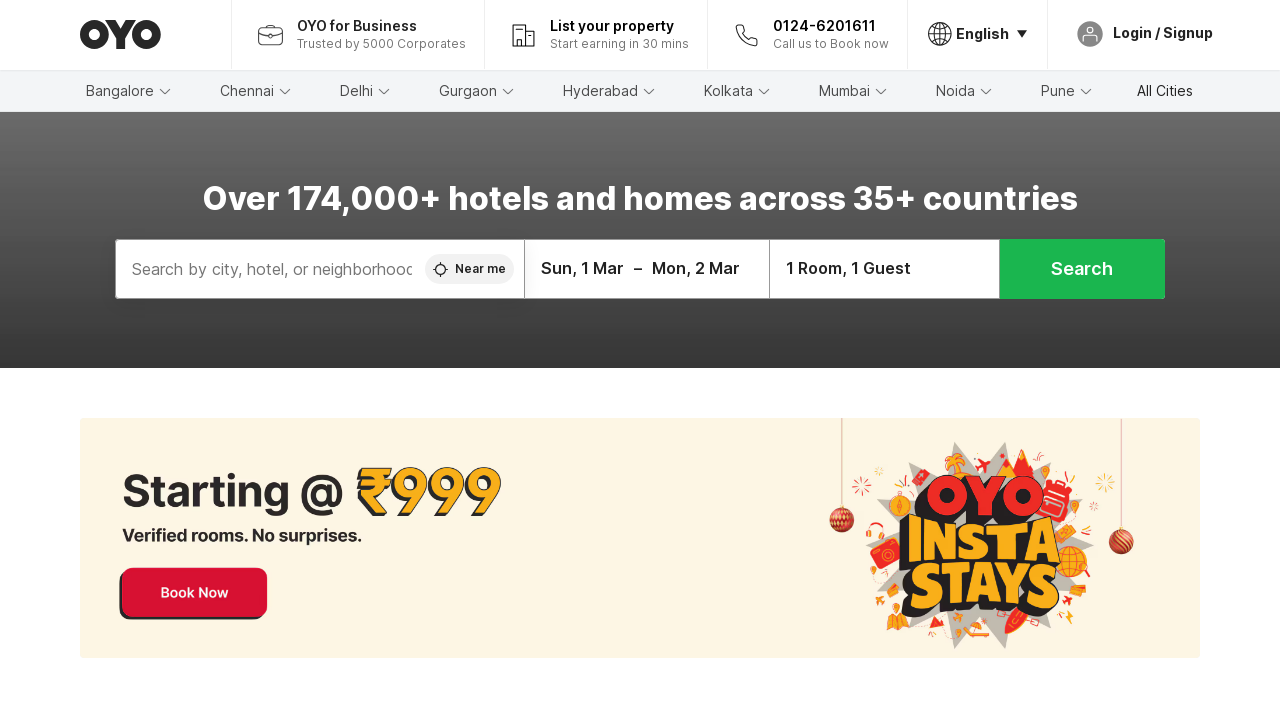

Reloaded the OYO Rooms website
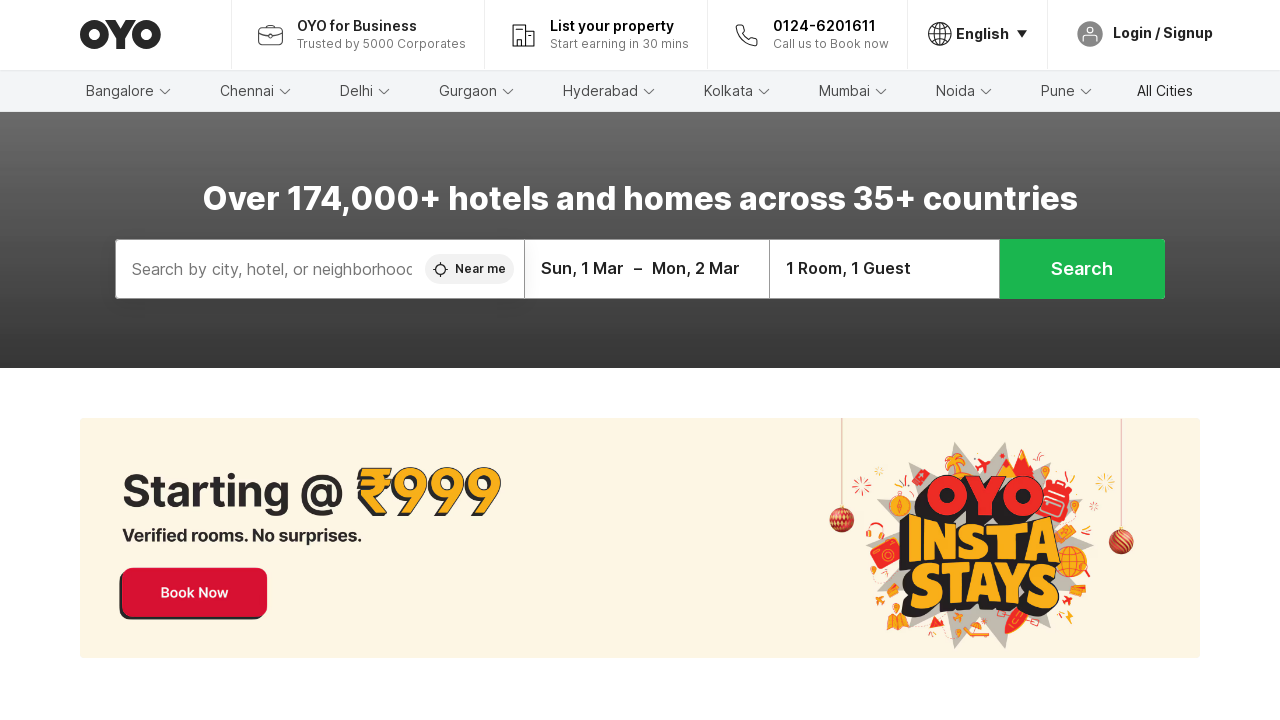

Waited for page to reach network idle state
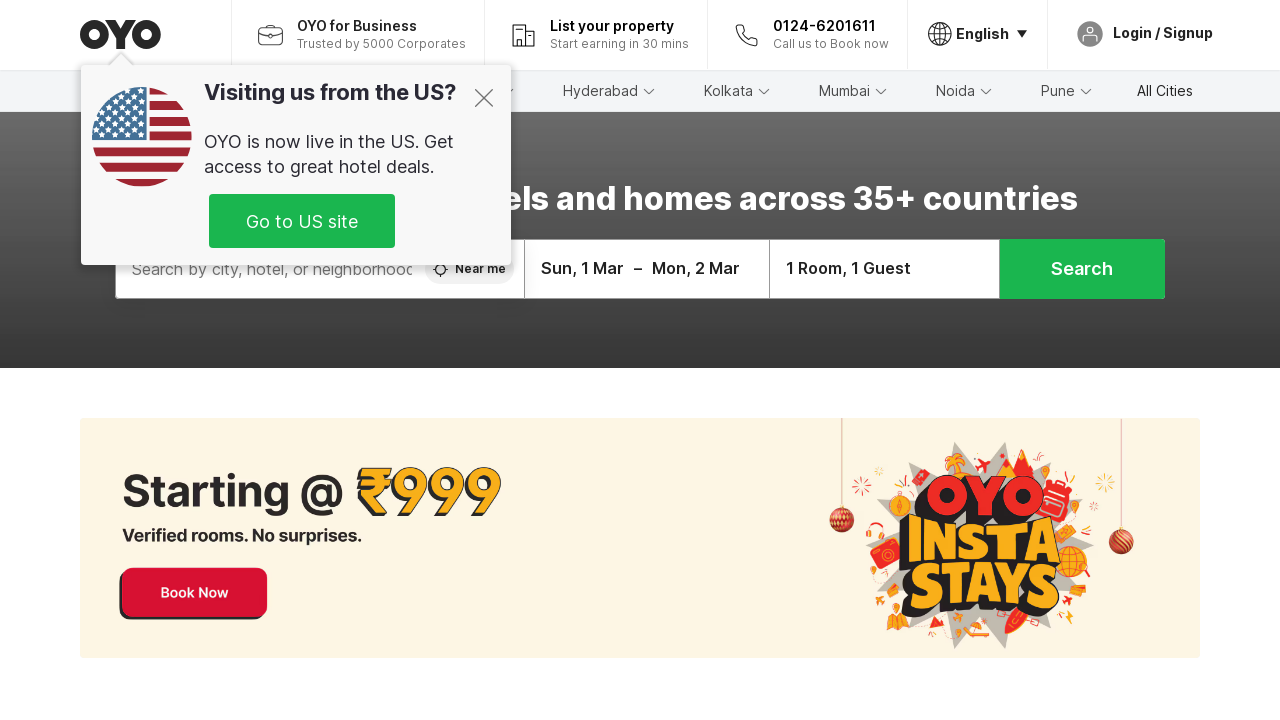

Clicked on the date picker to open it at (582, 269) on xpath=//*[@id='root']/div/div[3]/div[1]/div[3]/div/div/div/div[2]/div/div/span[1
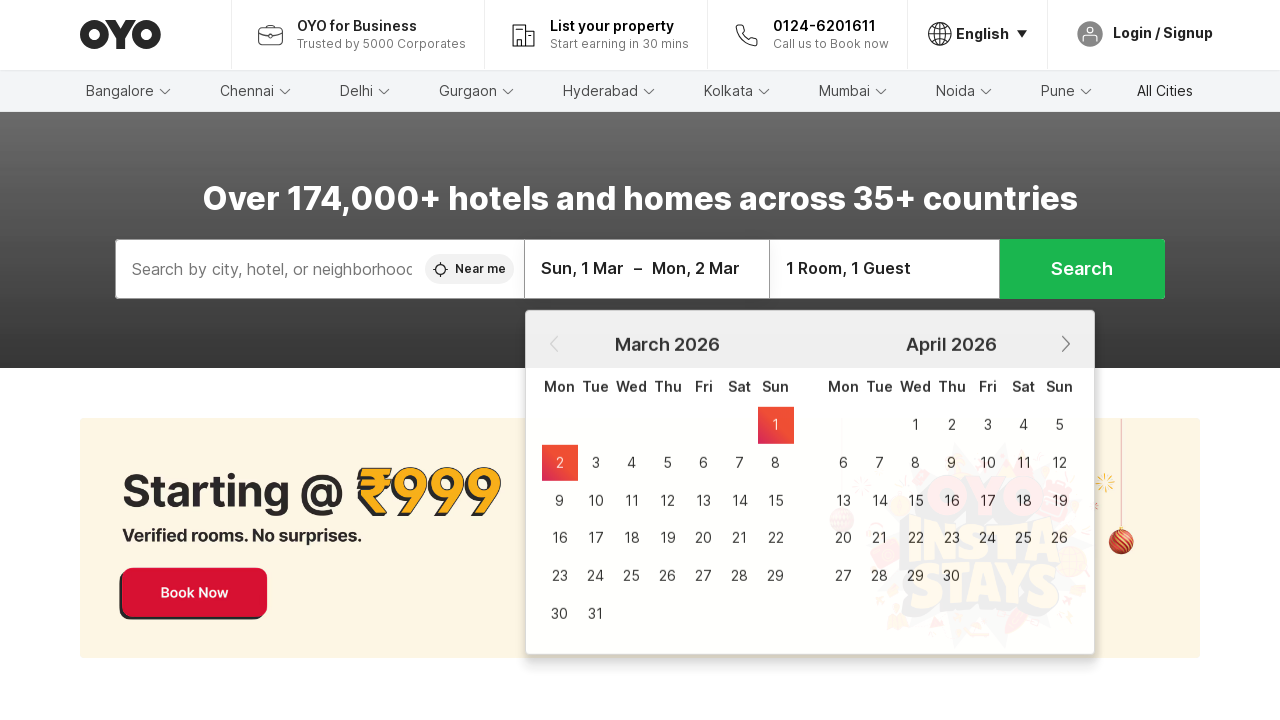

Navigated to August month in the date picker
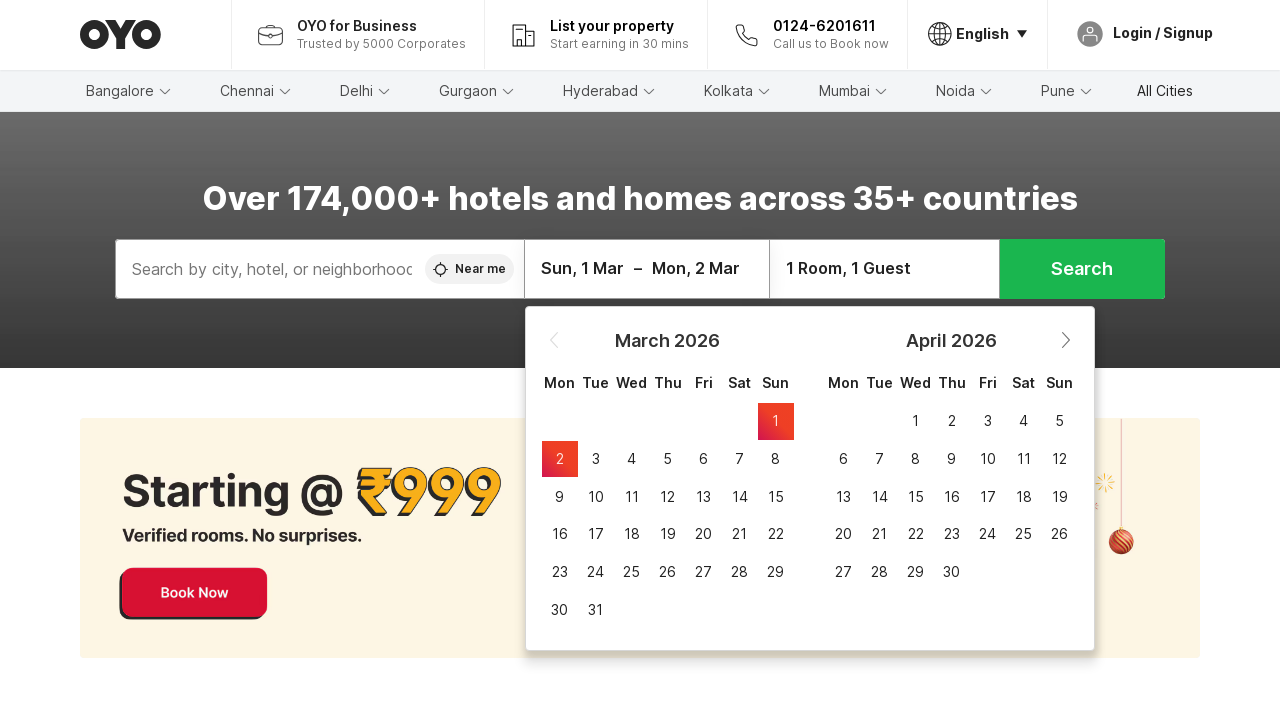

Selected the 25th date in August for booking at (632, 421) on xpath=//*[@id='root']/div/div[3]/div[1]/div[3]/div/div/div/div[2]/div/span/div/d
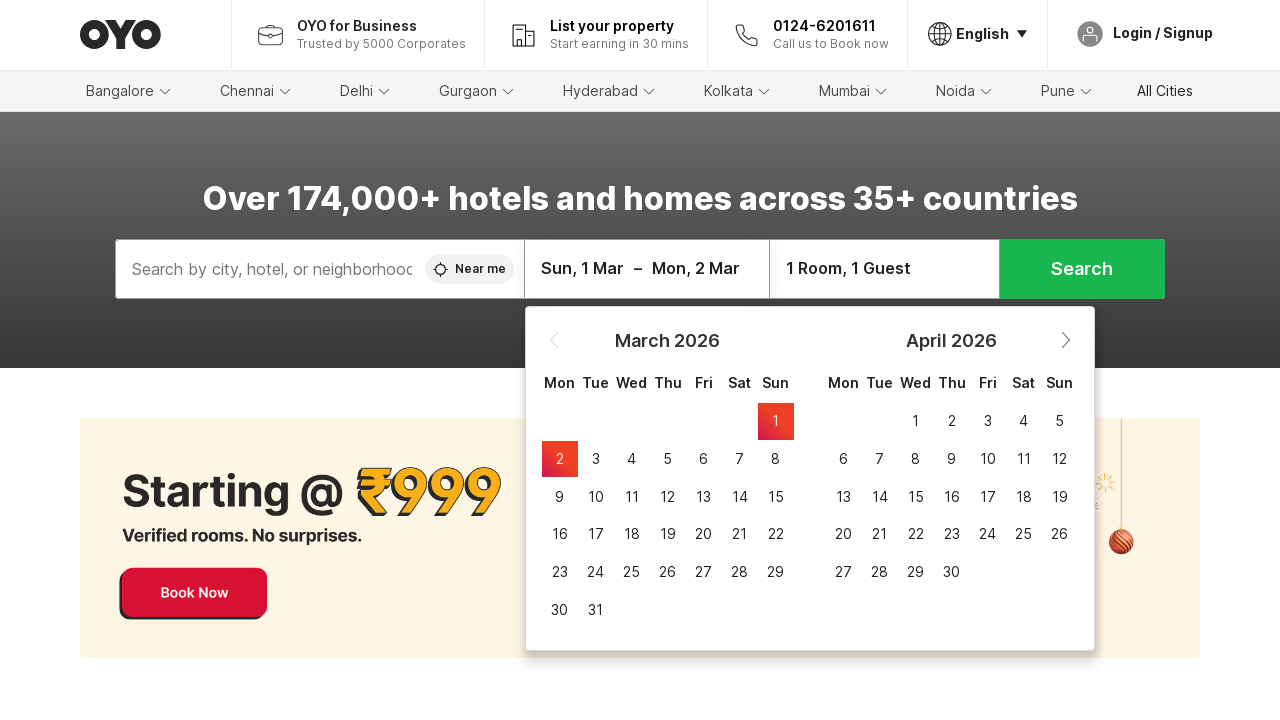

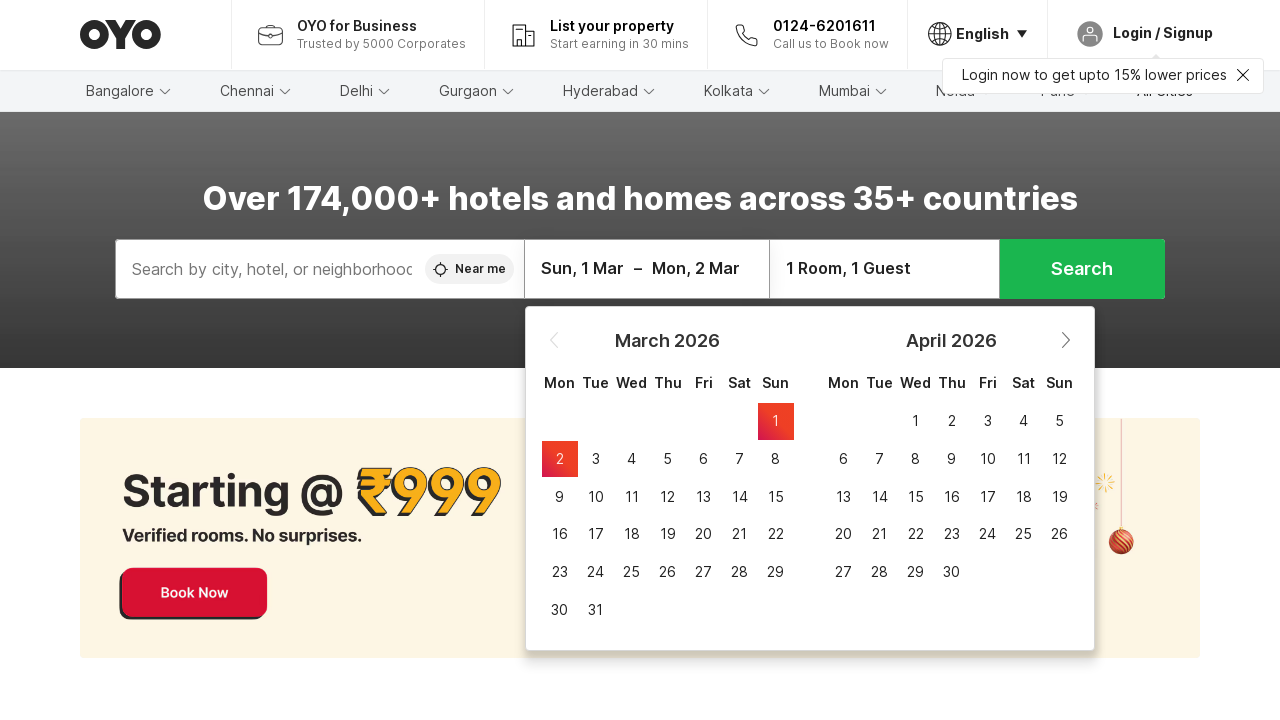